Tests that empty email is not permitted by submitting the form with an empty email field.

Starting URL: https://davi-vert.vercel.app/index.html

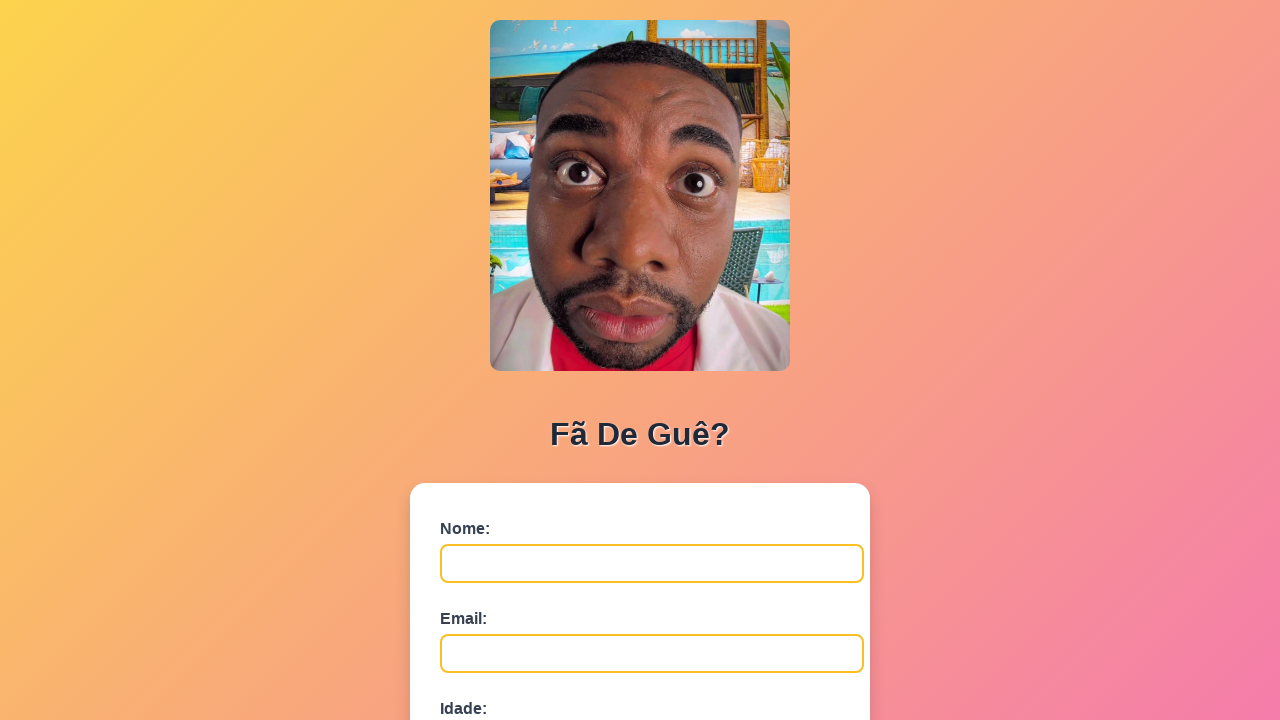

Cleared localStorage
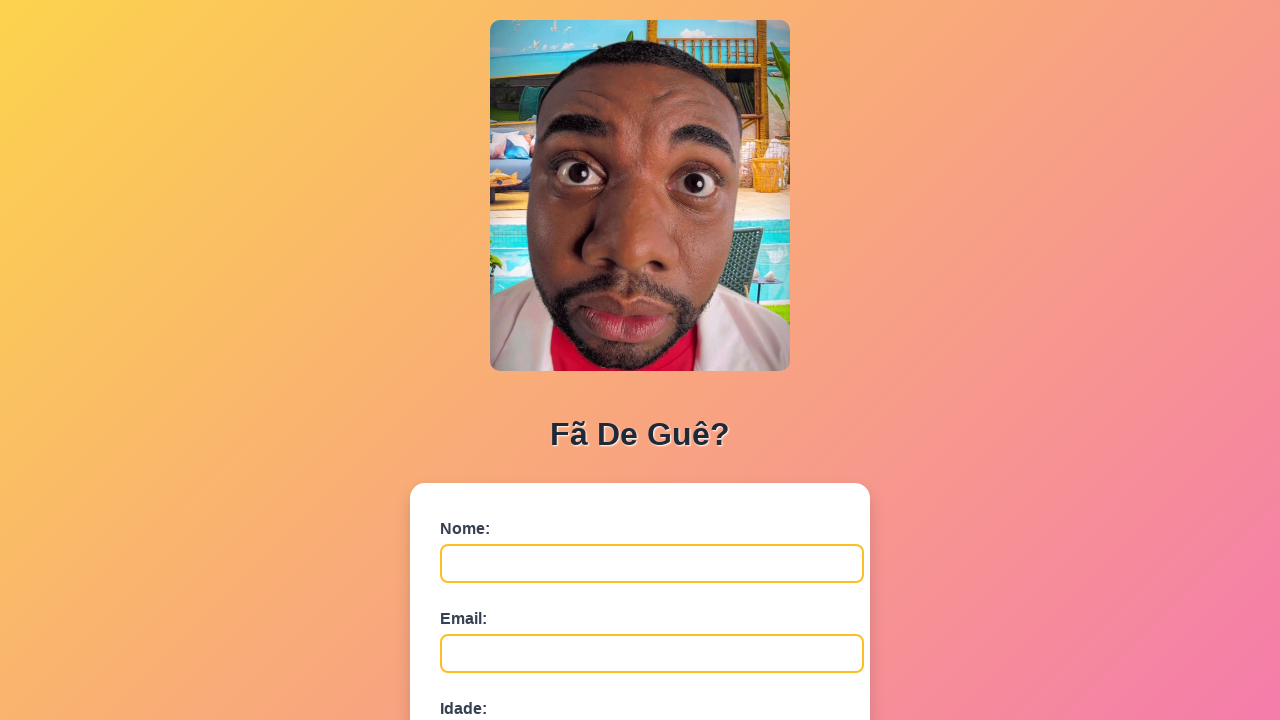

Form field #nome became visible
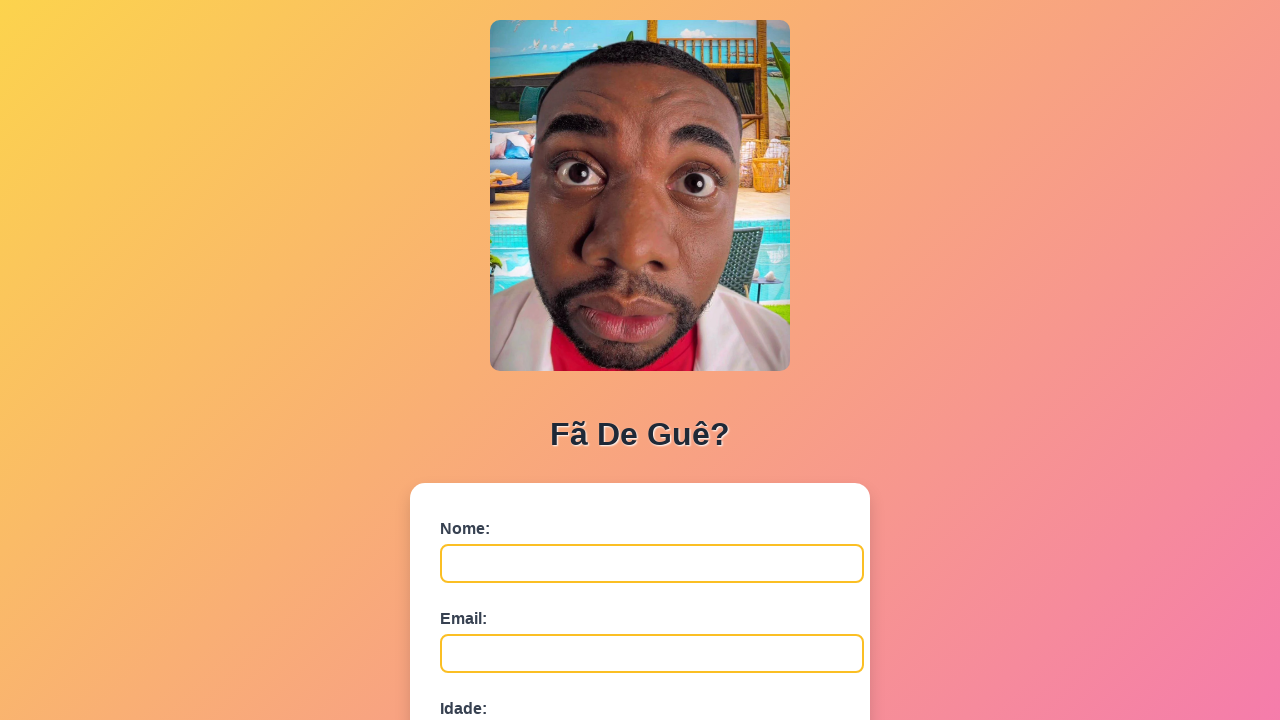

Filled name field with 'Fernanda Lima' on #nome
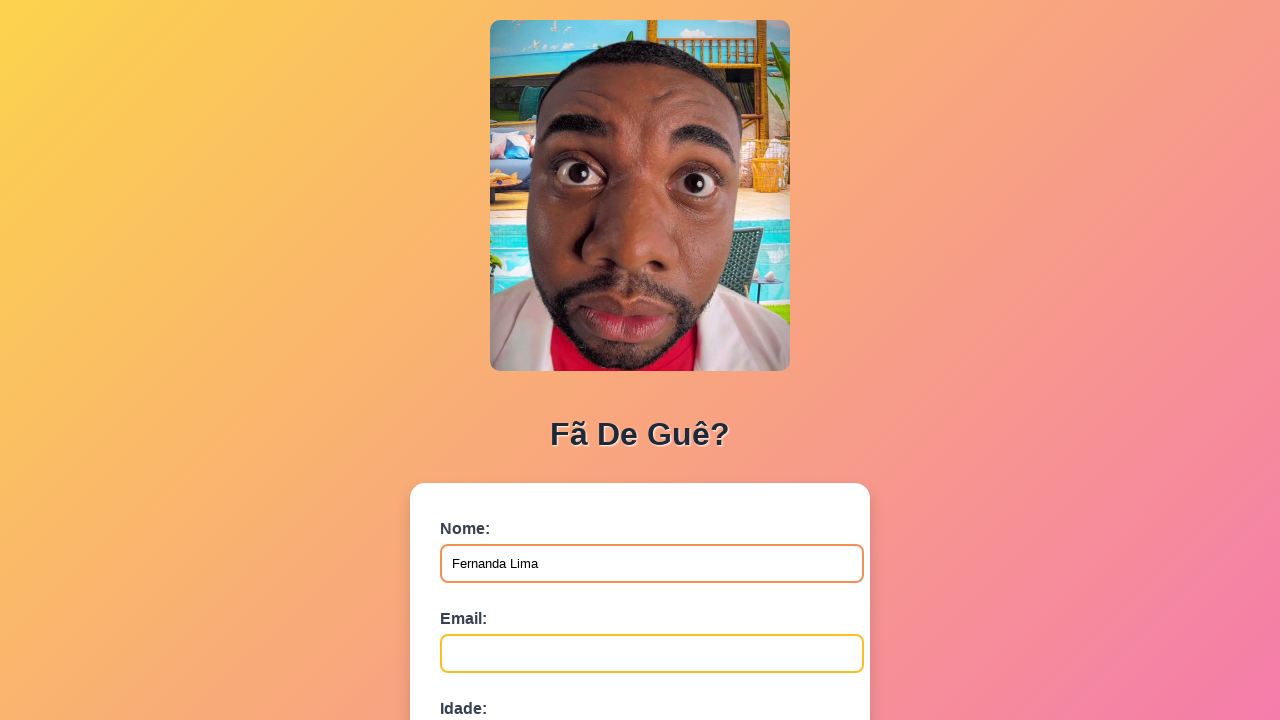

Left email field empty on #email
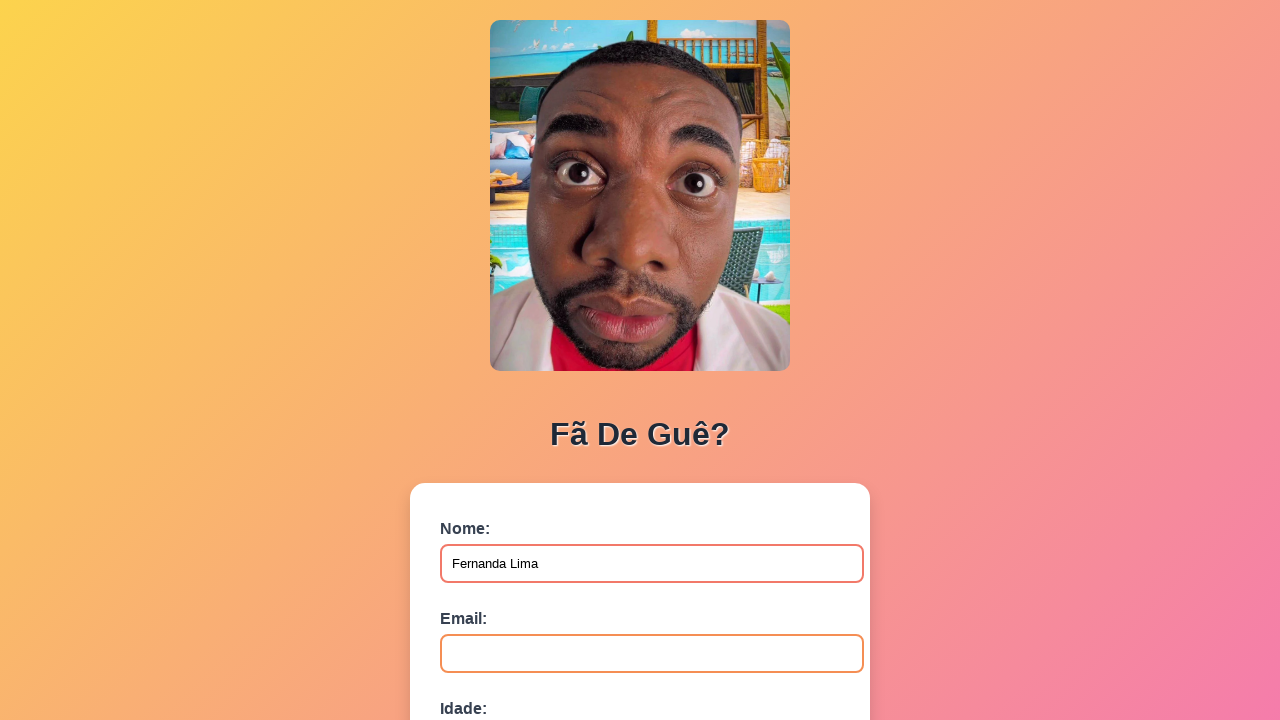

Filled age field with '30' on #idade
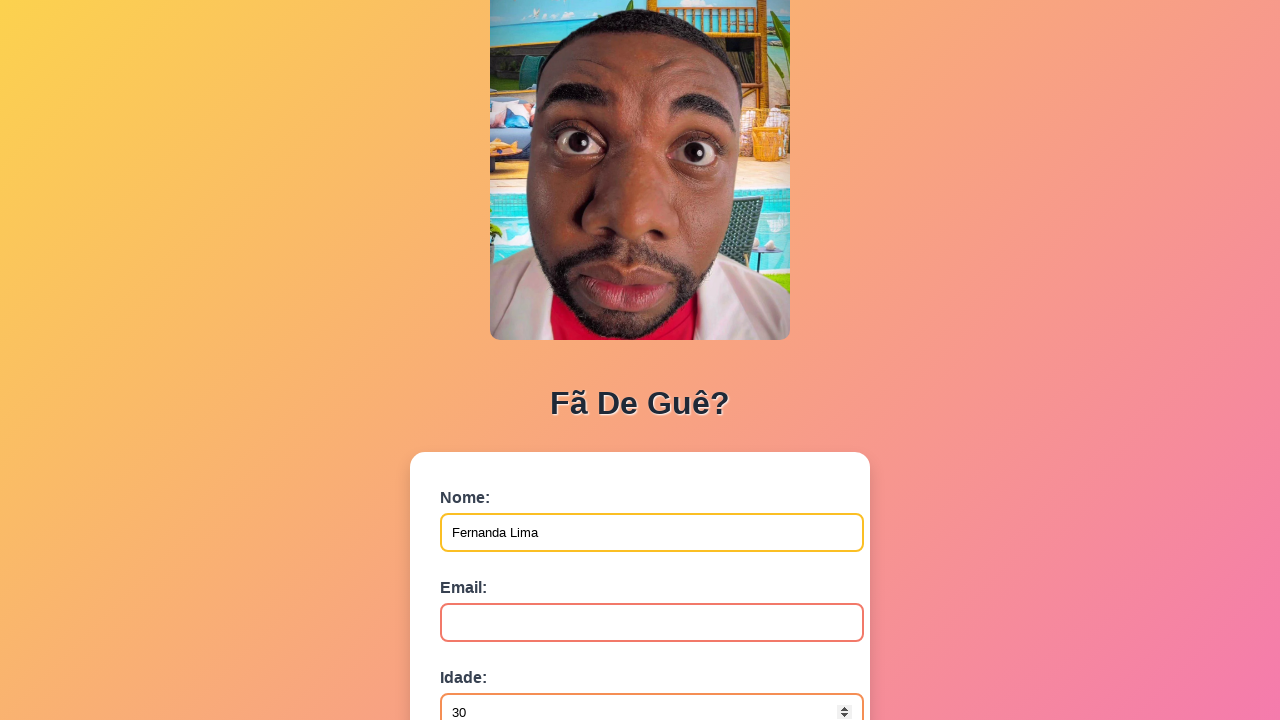

Clicked submit button with empty email field at (490, 569) on button[type='submit']
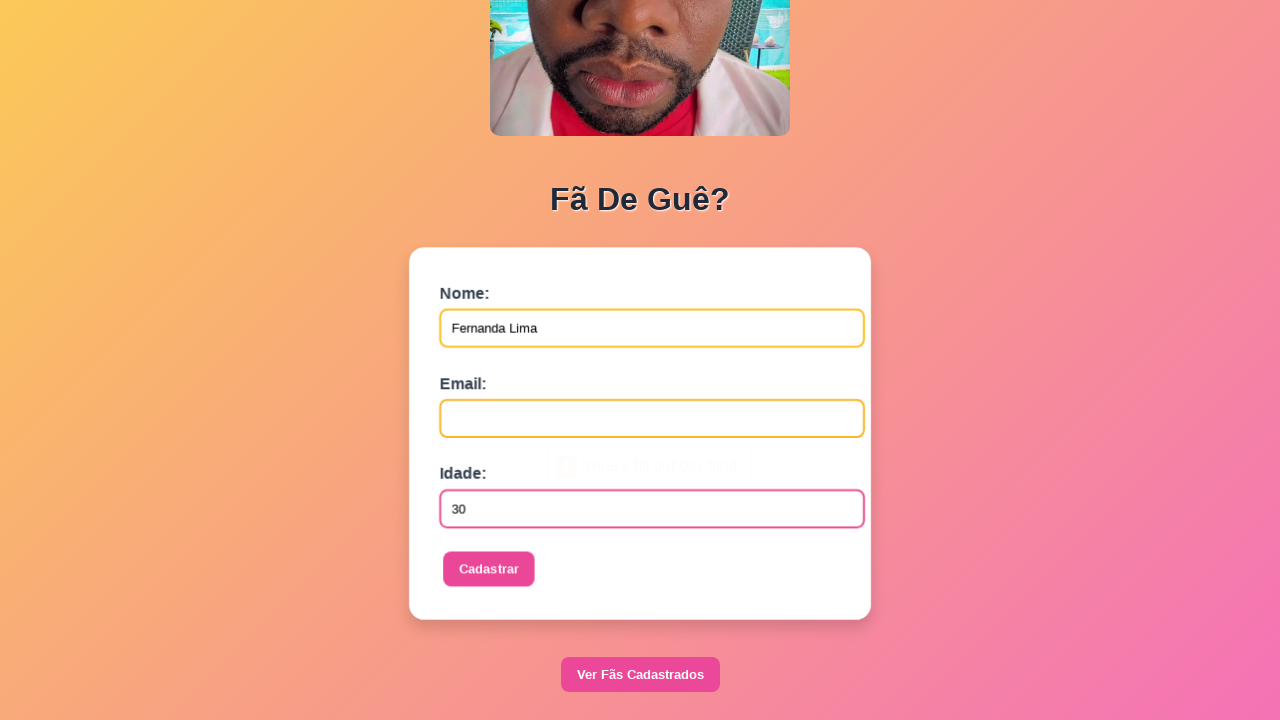

Set up dialog handler to accept alerts
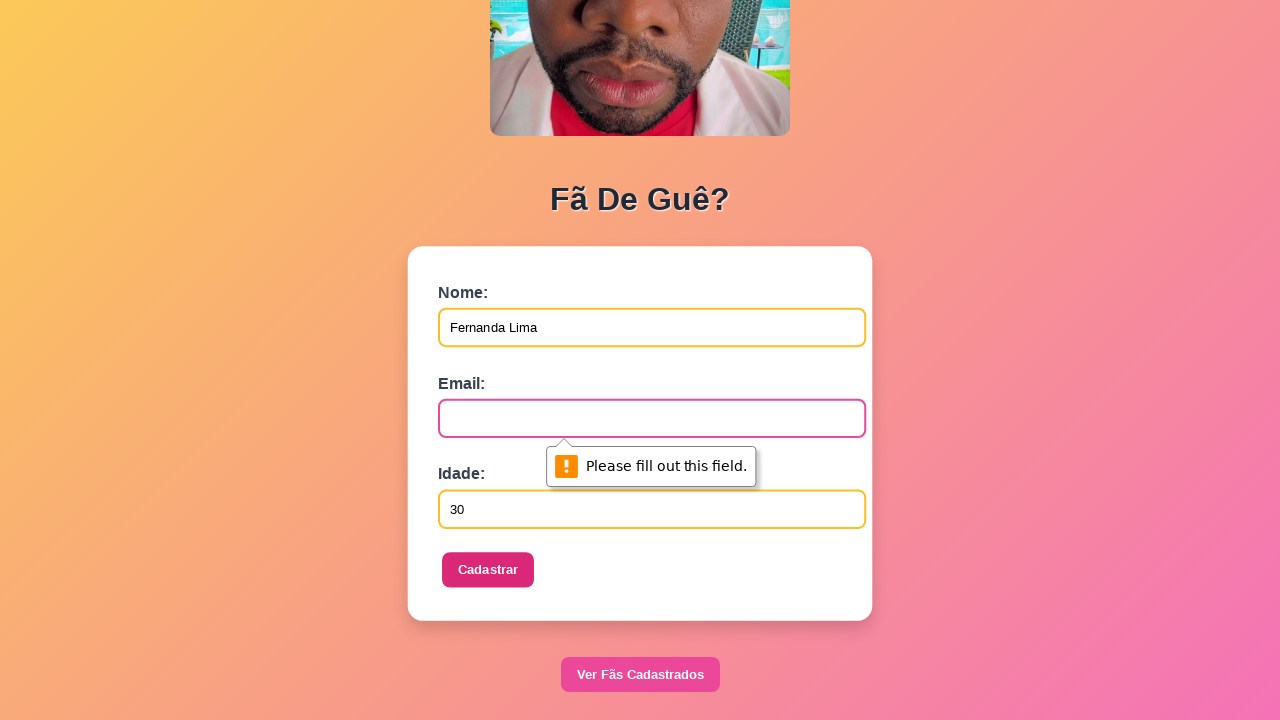

Waited for 1 second
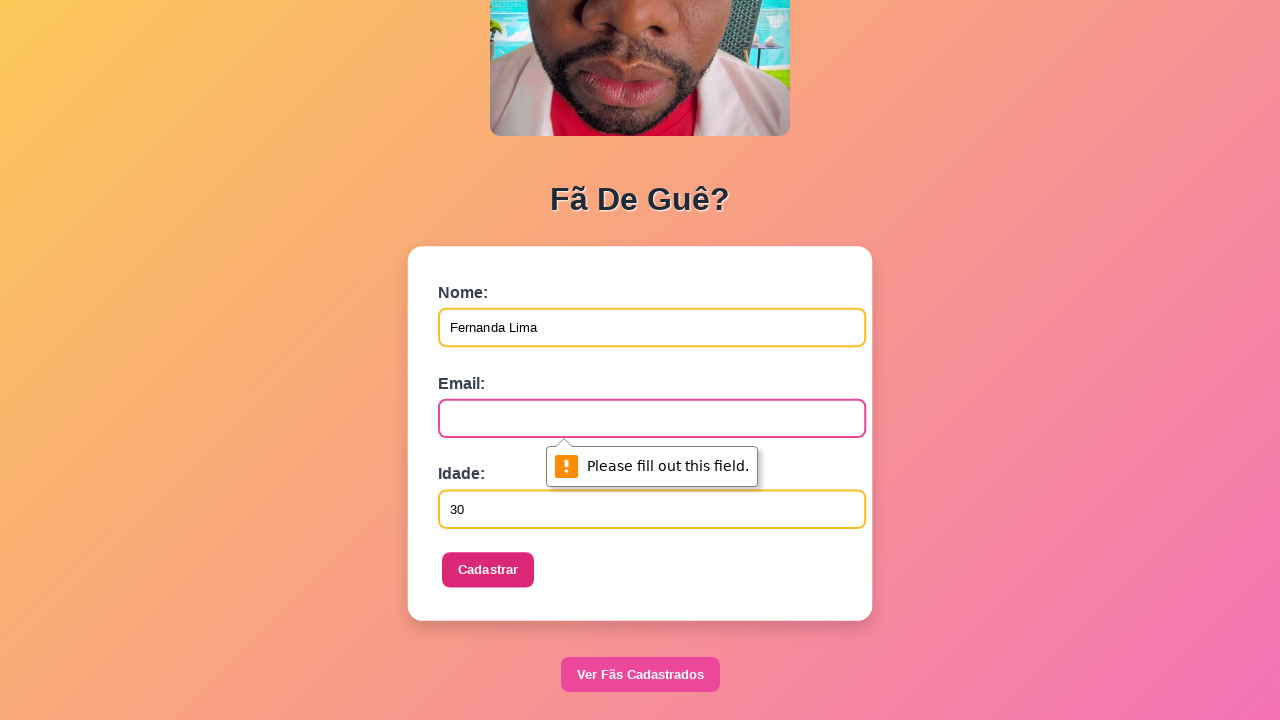

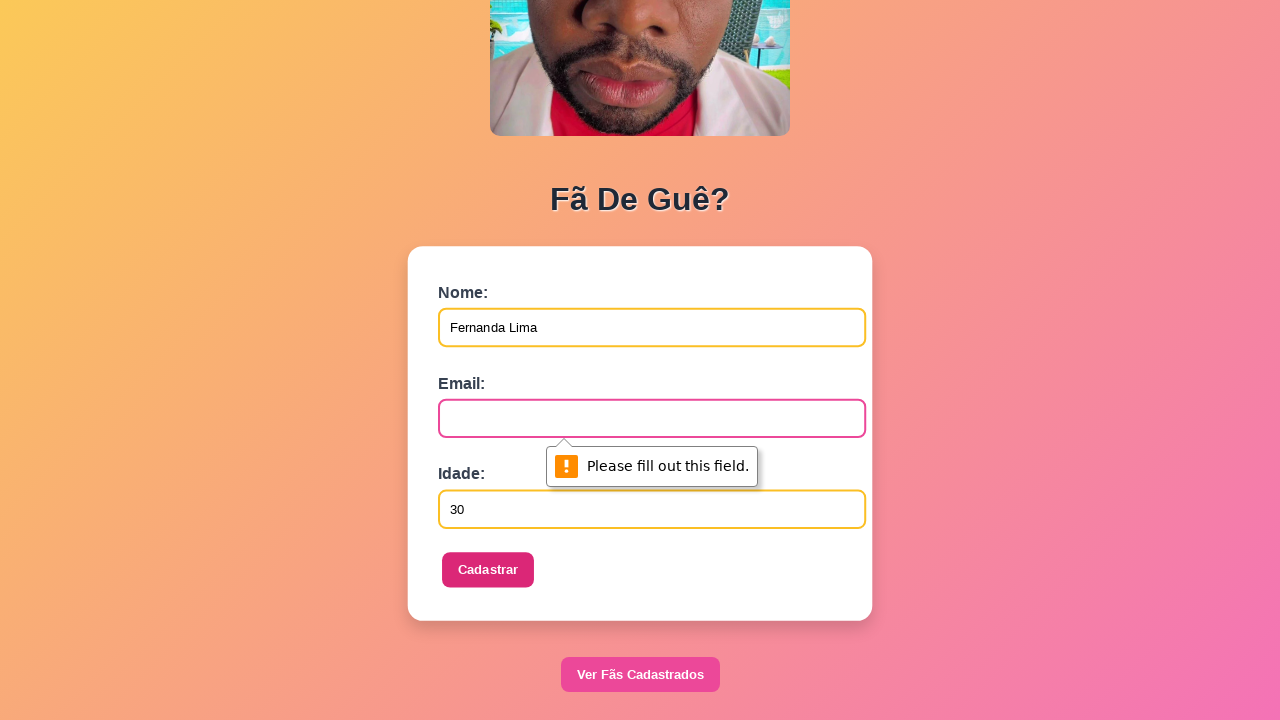